Tests that new todo items are appended to the bottom of the list and the counter displays correctly.

Starting URL: https://demo.playwright.dev/todomvc

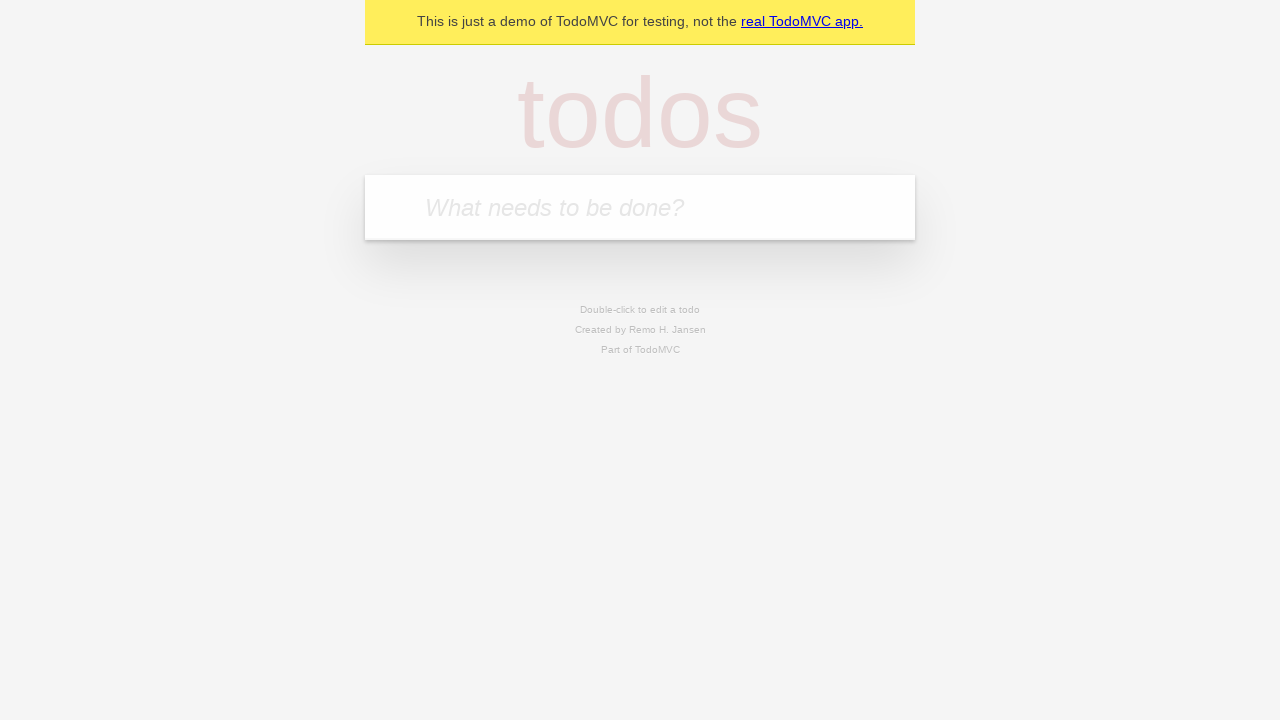

Filled todo input with 'buy some cheese' on internal:attr=[placeholder="What needs to be done?"i]
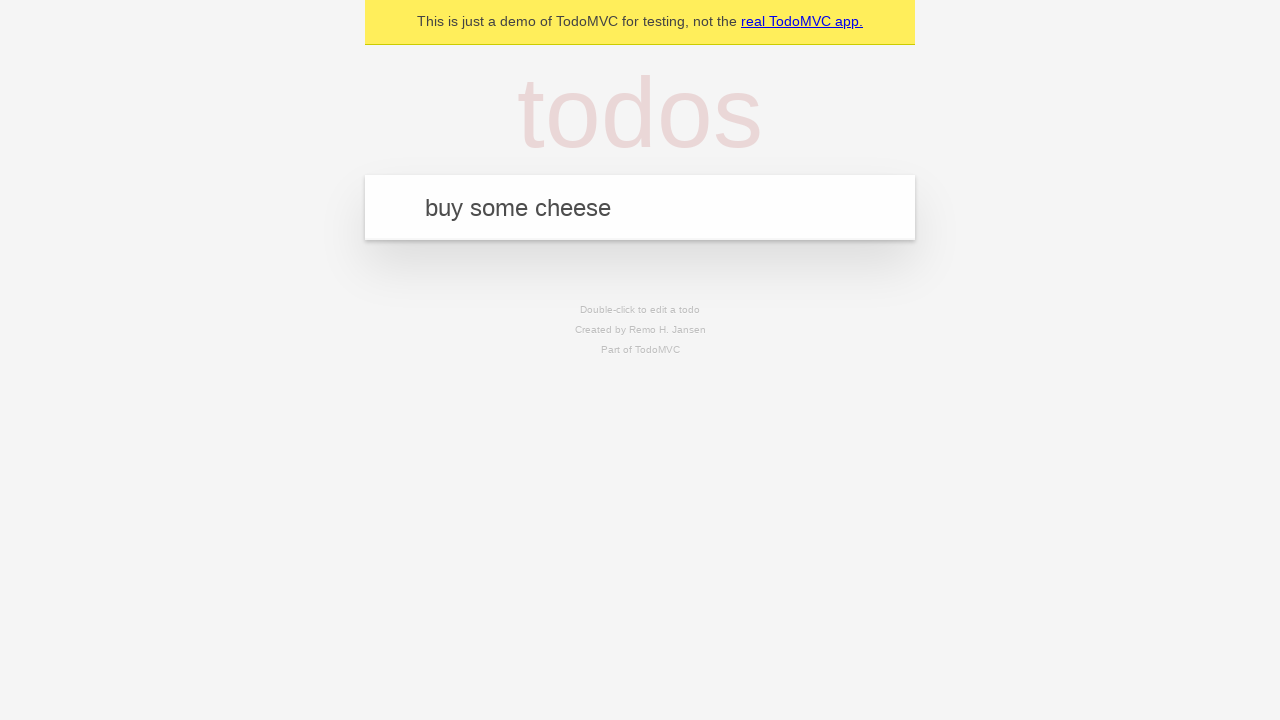

Pressed Enter to add first todo item on internal:attr=[placeholder="What needs to be done?"i]
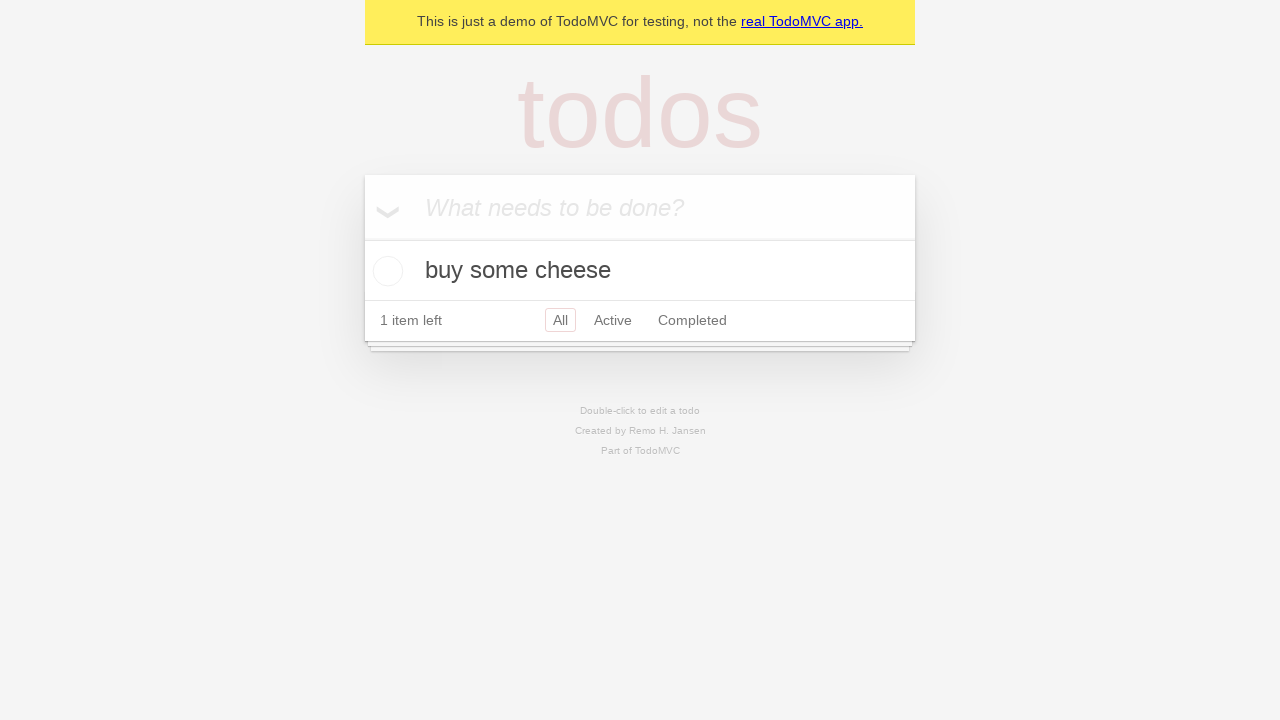

Filled todo input with 'feed the cat' on internal:attr=[placeholder="What needs to be done?"i]
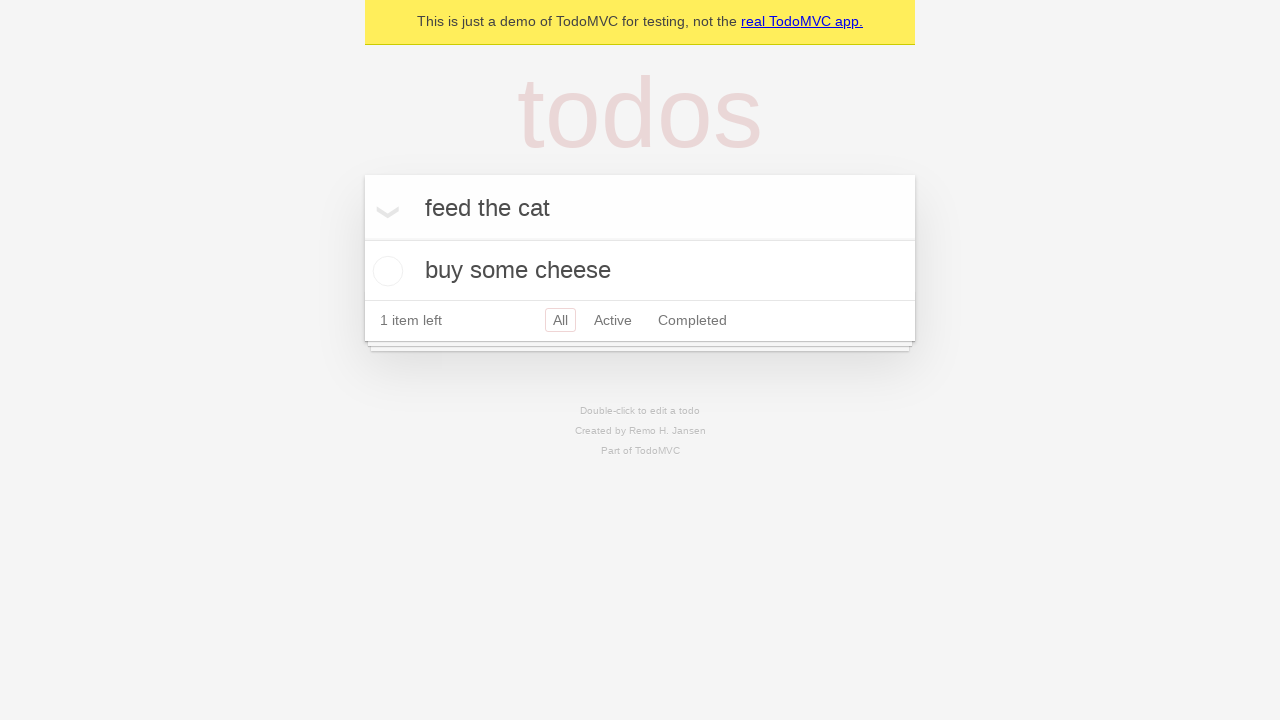

Pressed Enter to add second todo item on internal:attr=[placeholder="What needs to be done?"i]
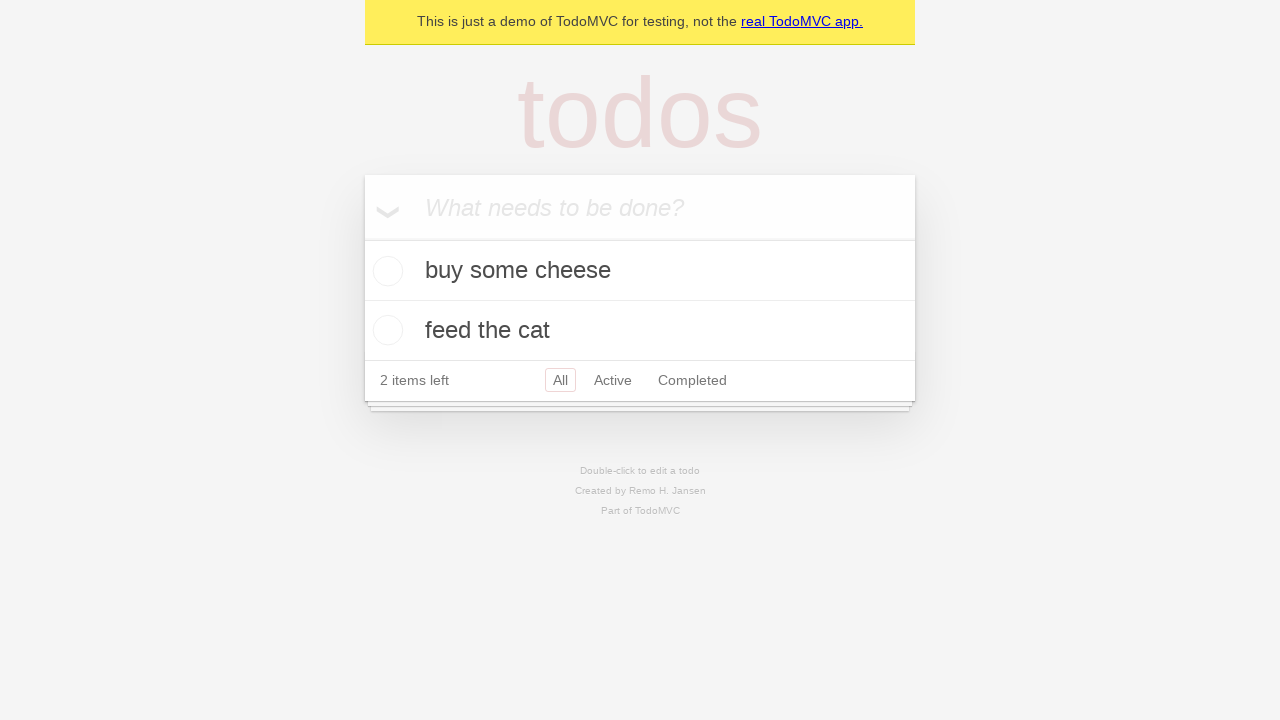

Filled todo input with 'book a doctors appointment' on internal:attr=[placeholder="What needs to be done?"i]
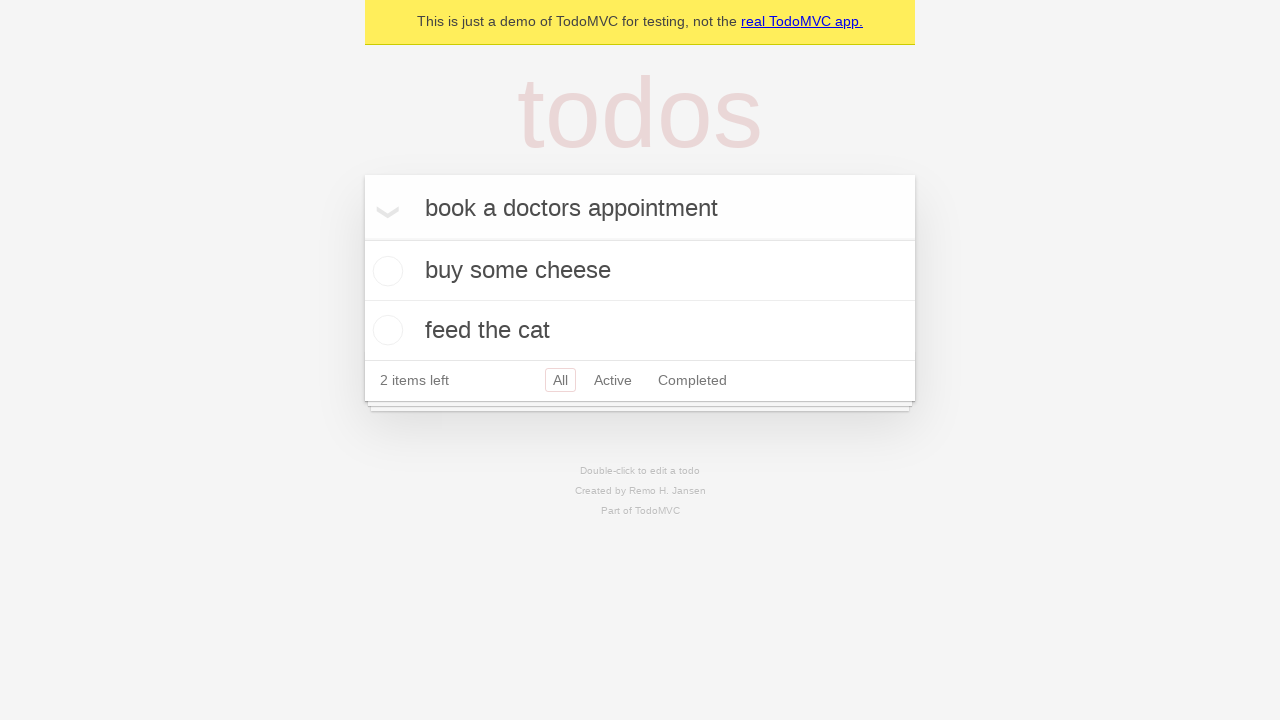

Pressed Enter to add third todo item on internal:attr=[placeholder="What needs to be done?"i]
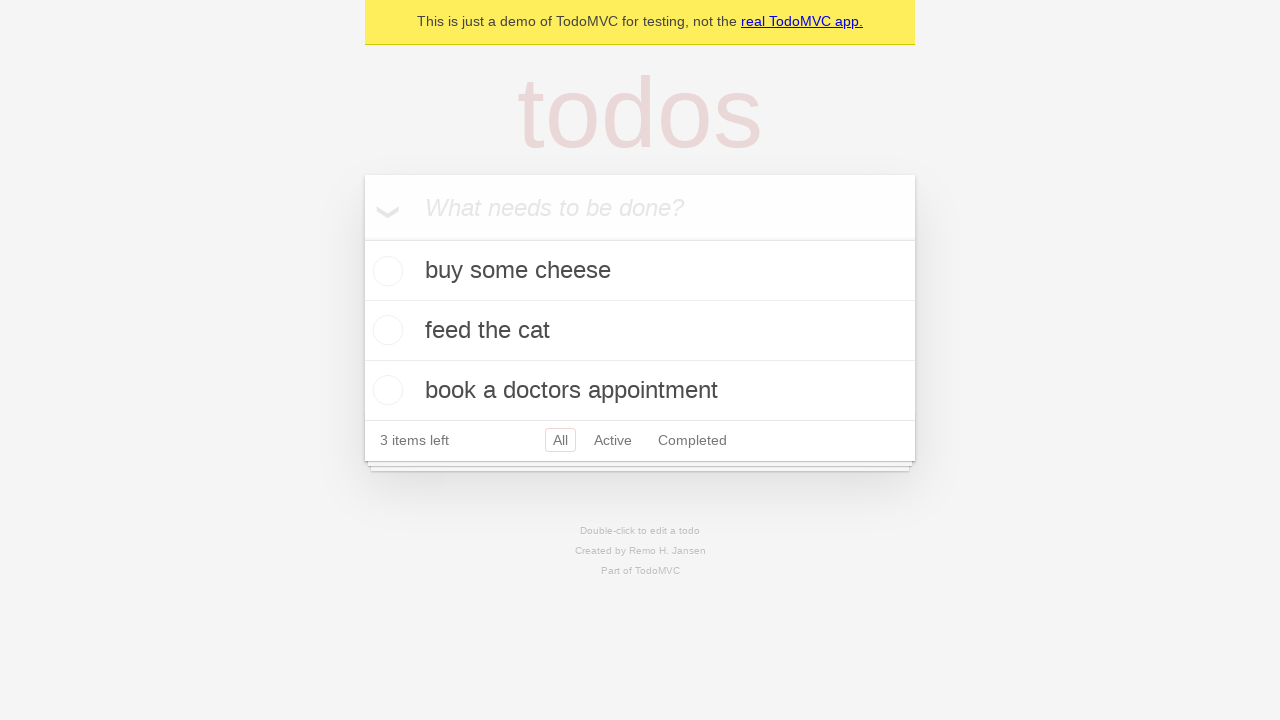

Verified all 3 todo items were added - counter shows '3 items left'
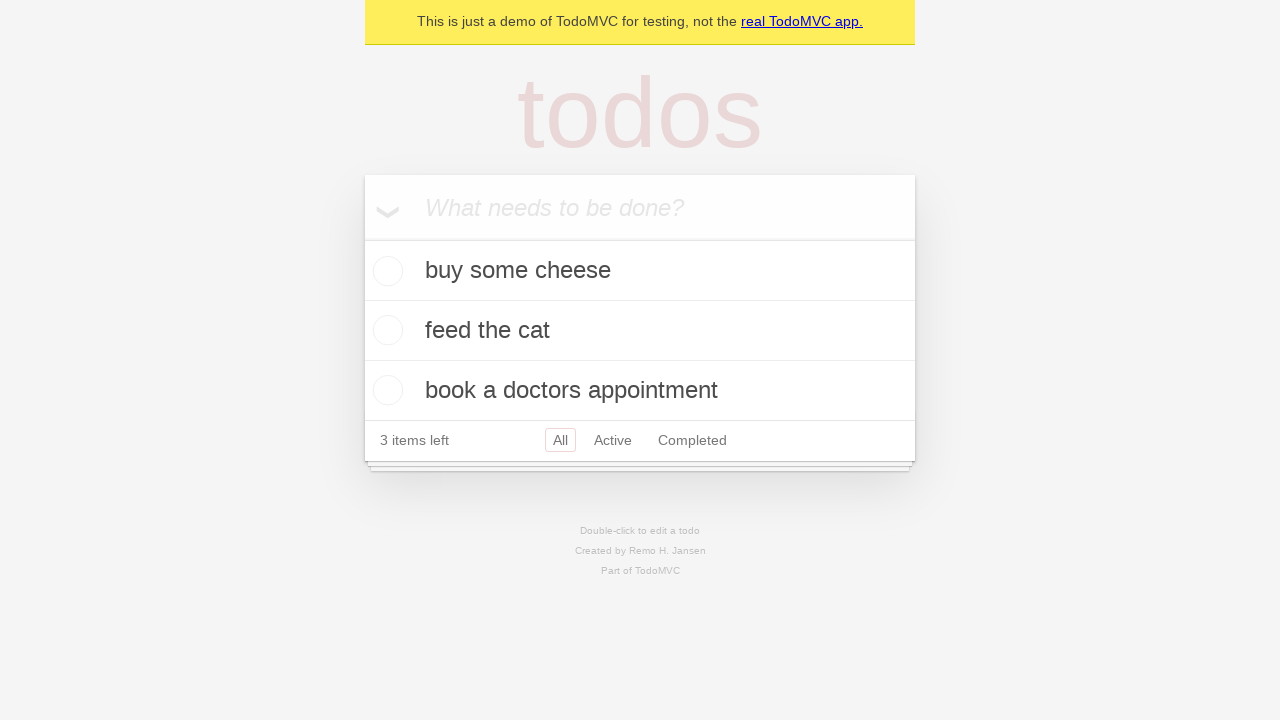

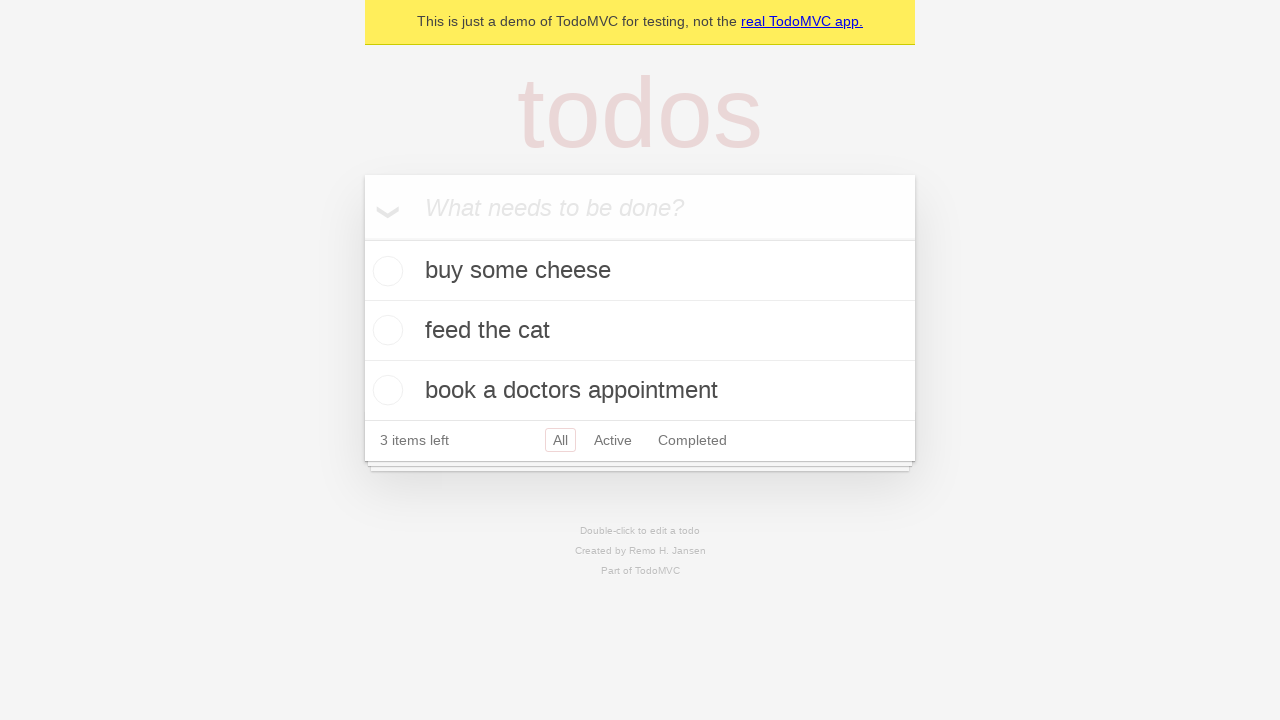